Navigates to the Rahul Shetty Academy automation practice page and locates a button element using parent-child XPath traversal to verify its text content.

Starting URL: https://www.rahulshettyacademy.com/AutomationPractice/

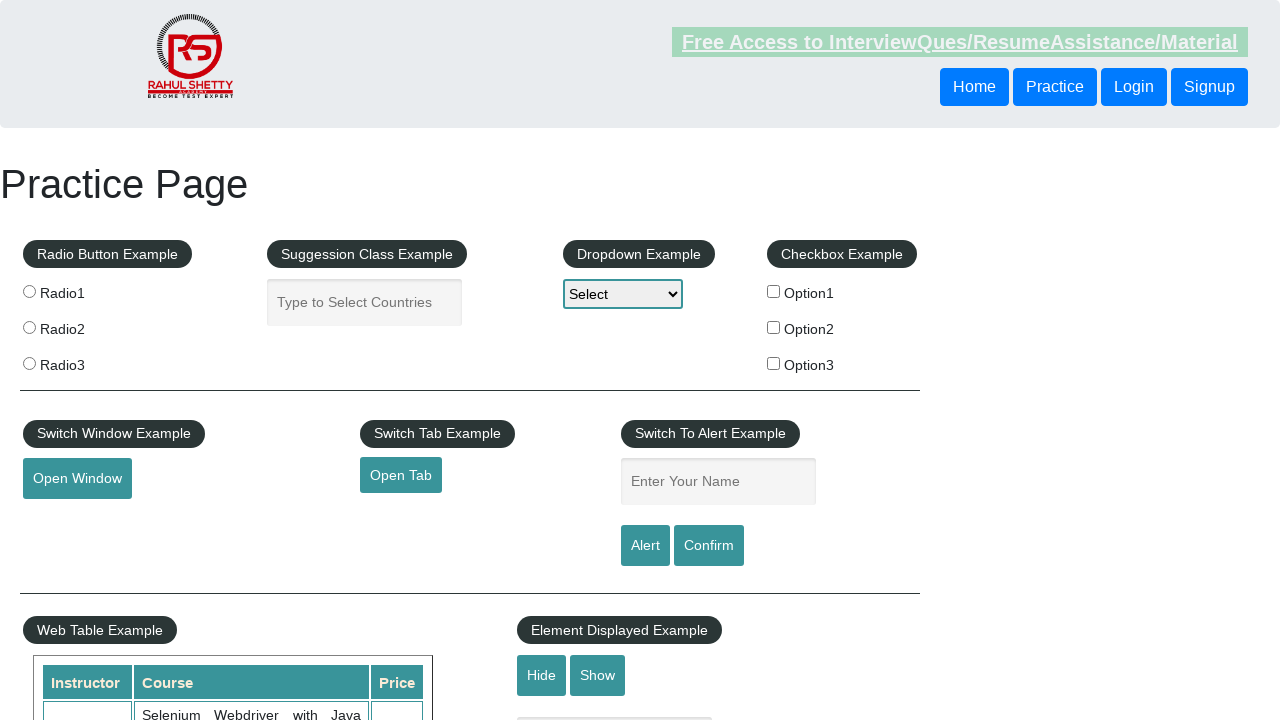

Waited for header buttons to be visible
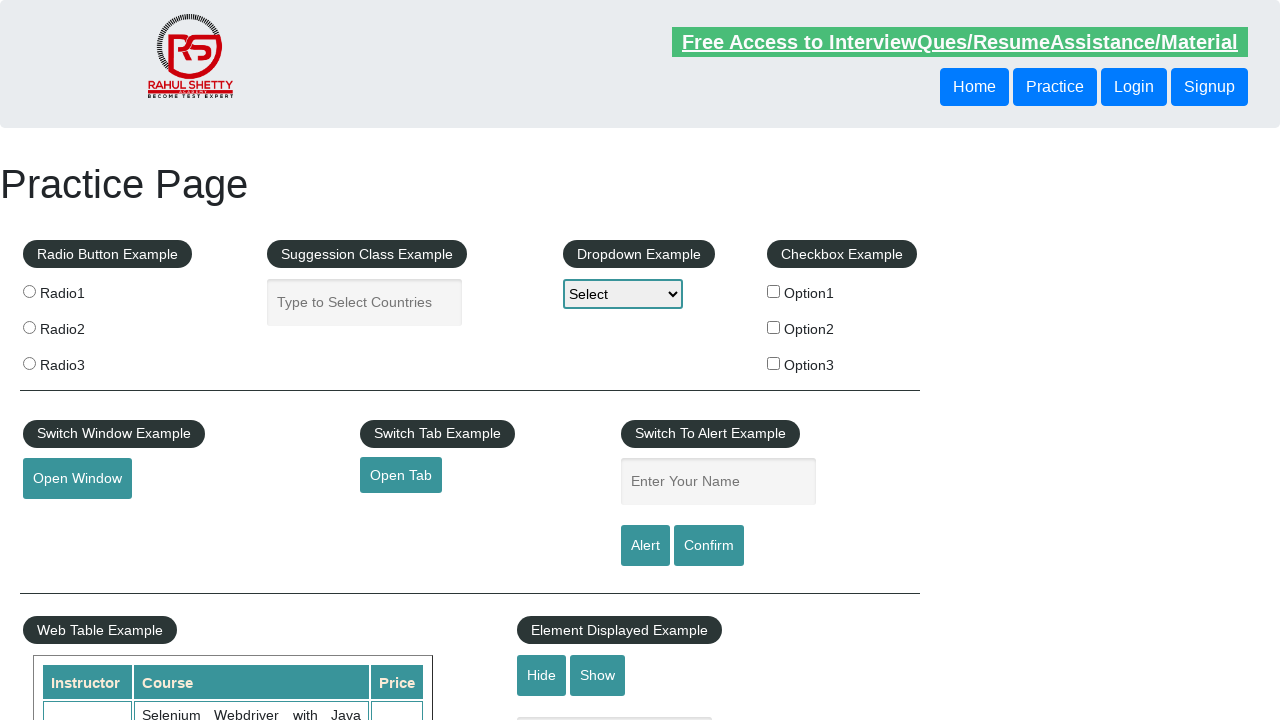

Located second button using parent-child XPath traversal and retrieved its text content
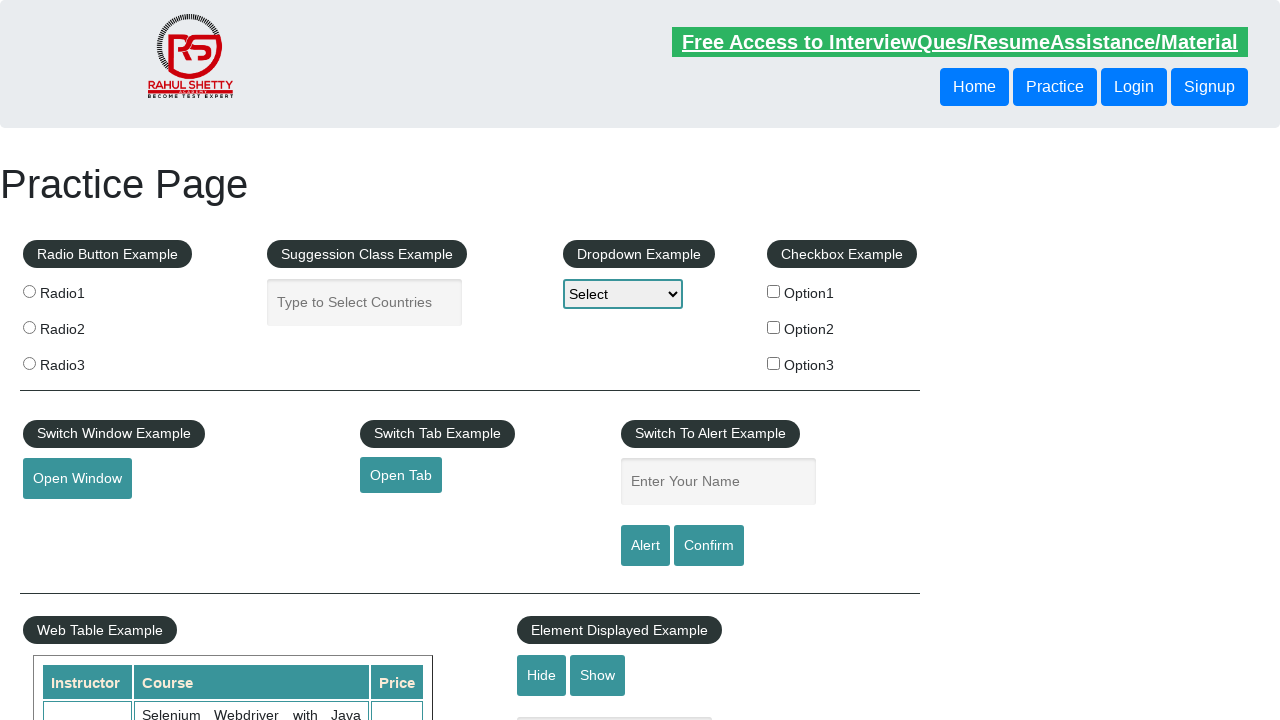

Verified that button text content is not None
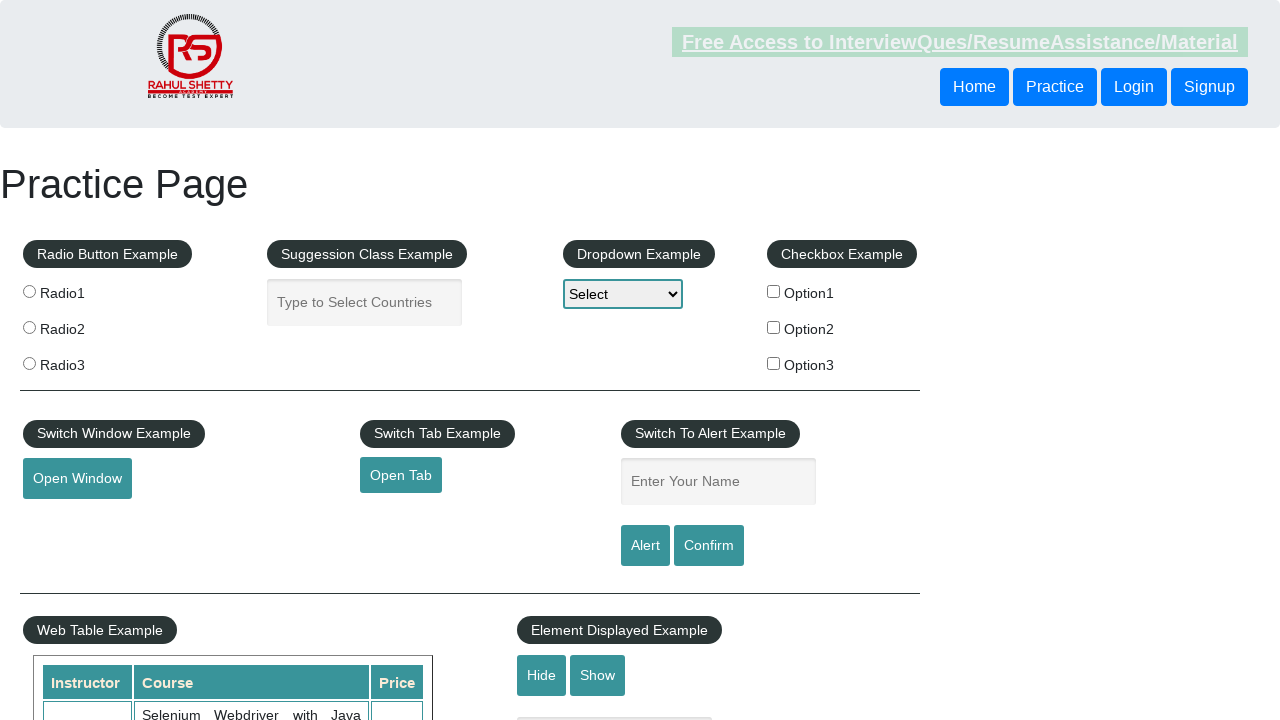

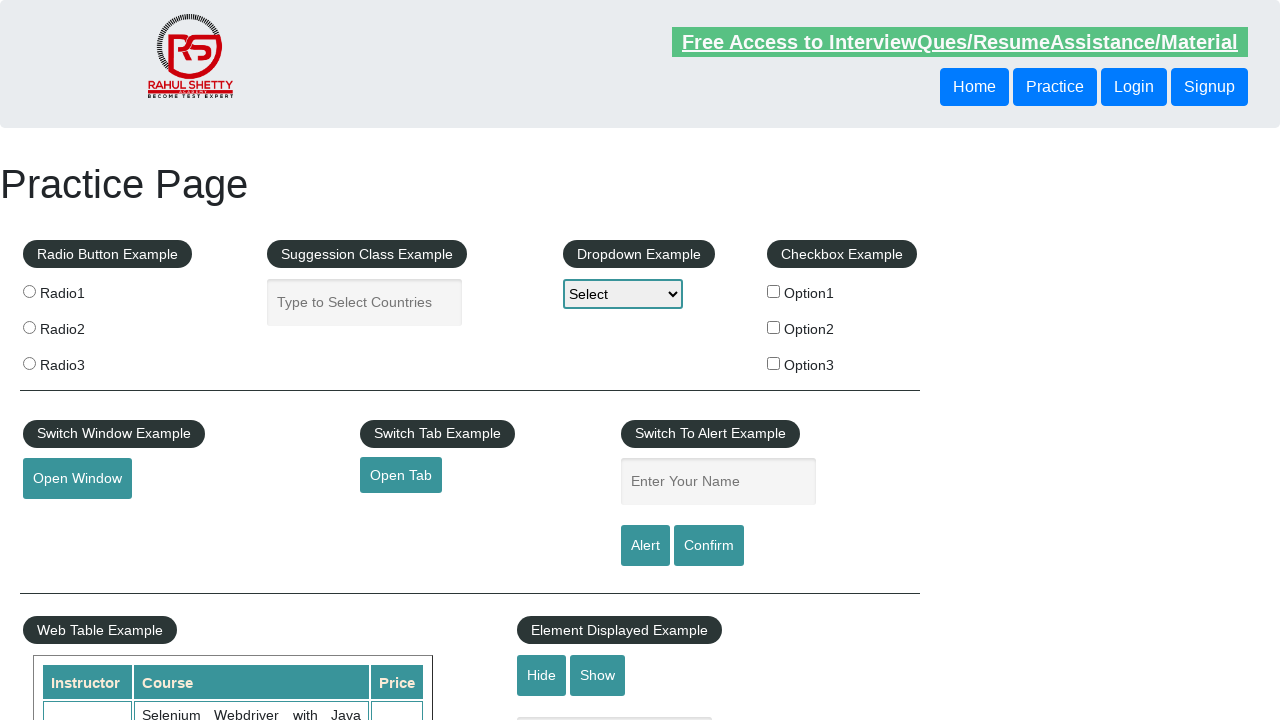